Verifies that a user can click on a button using its ID and navigate to the success page

Starting URL: https://ultimateqa.com/automation/

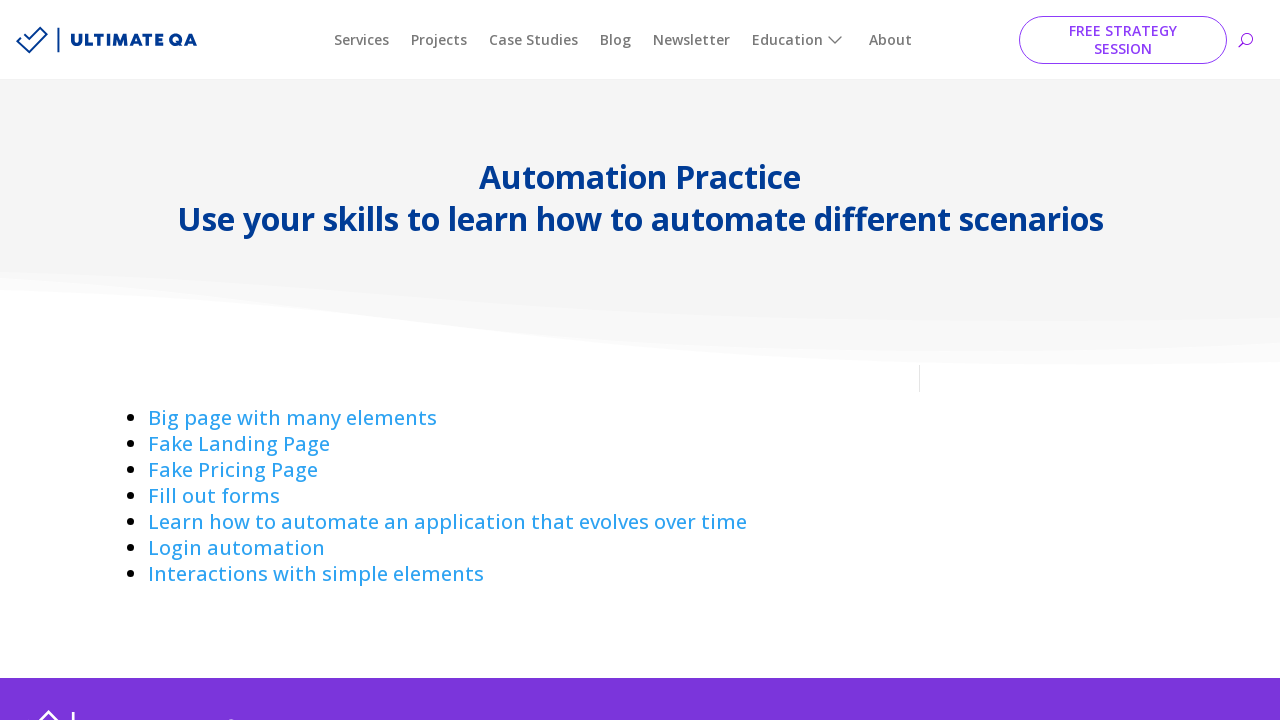

Clicked on Interactions link to navigate to interactions page at (316, 574) on a:has-text('Interactions ')
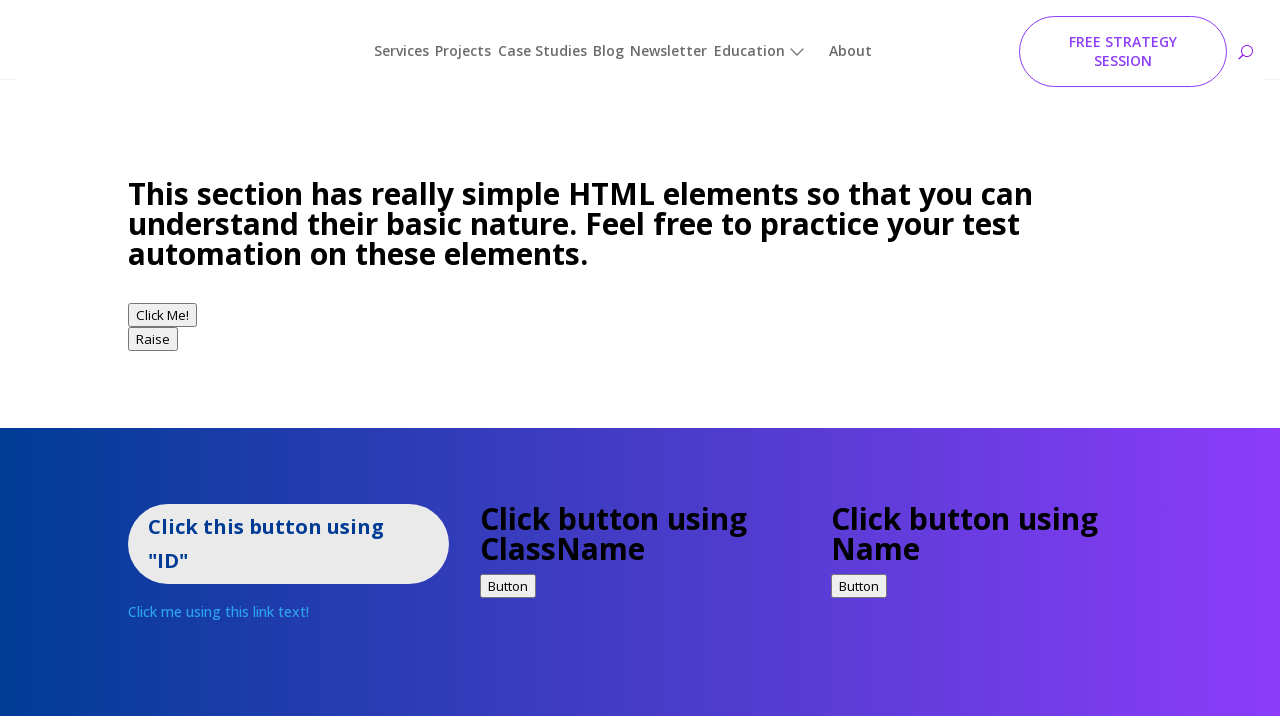

Clicked on button using ID 'idExample' at (288, 522) on #idExample
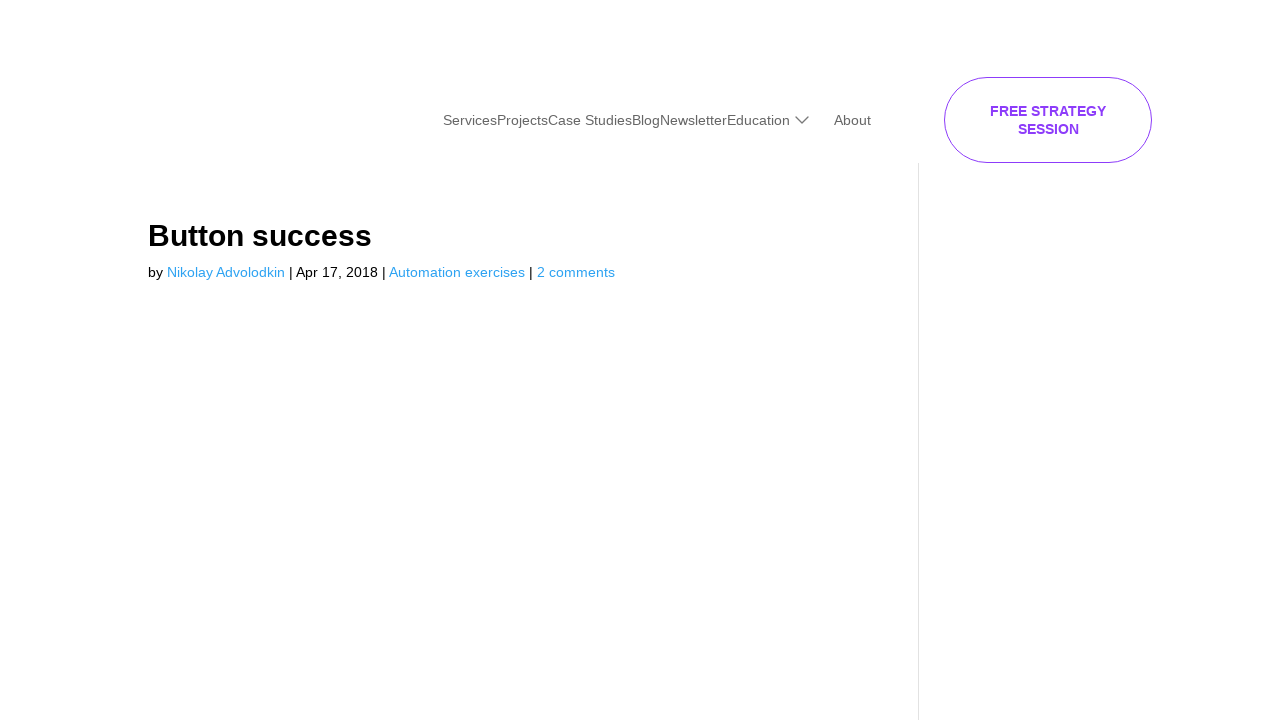

Successfully navigated to button success page at https://ultimateqa.com/button-success
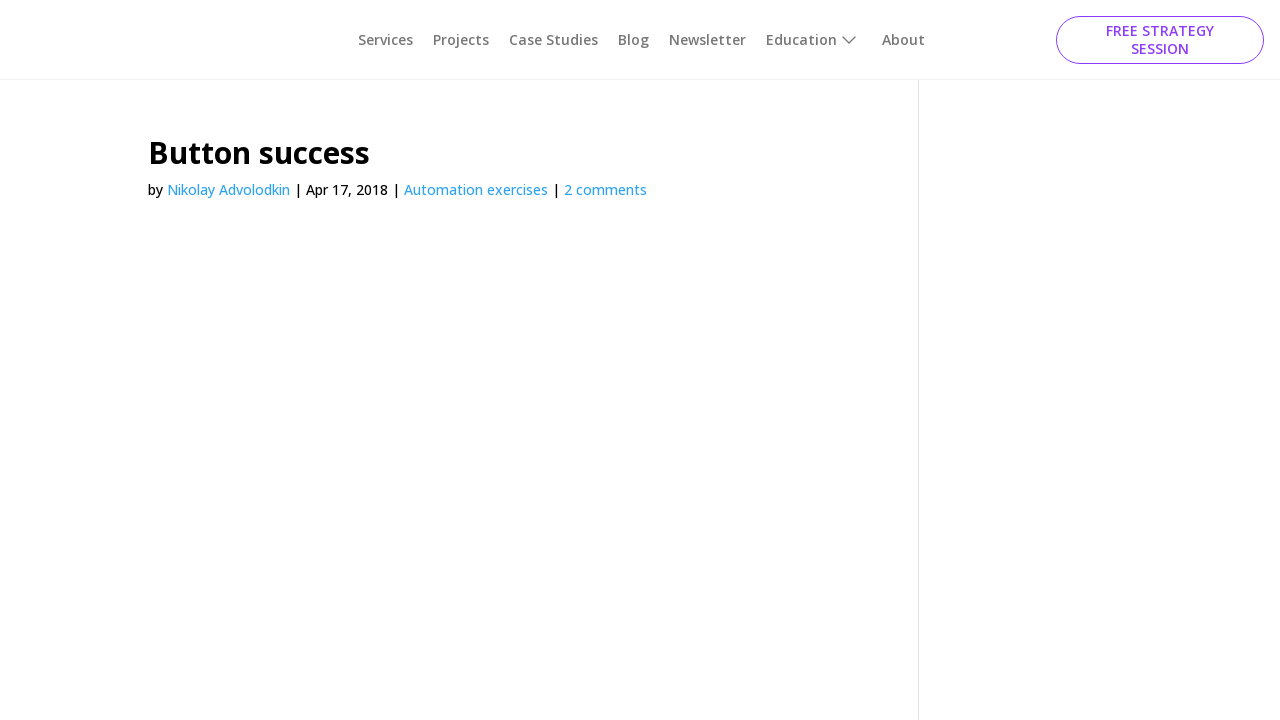

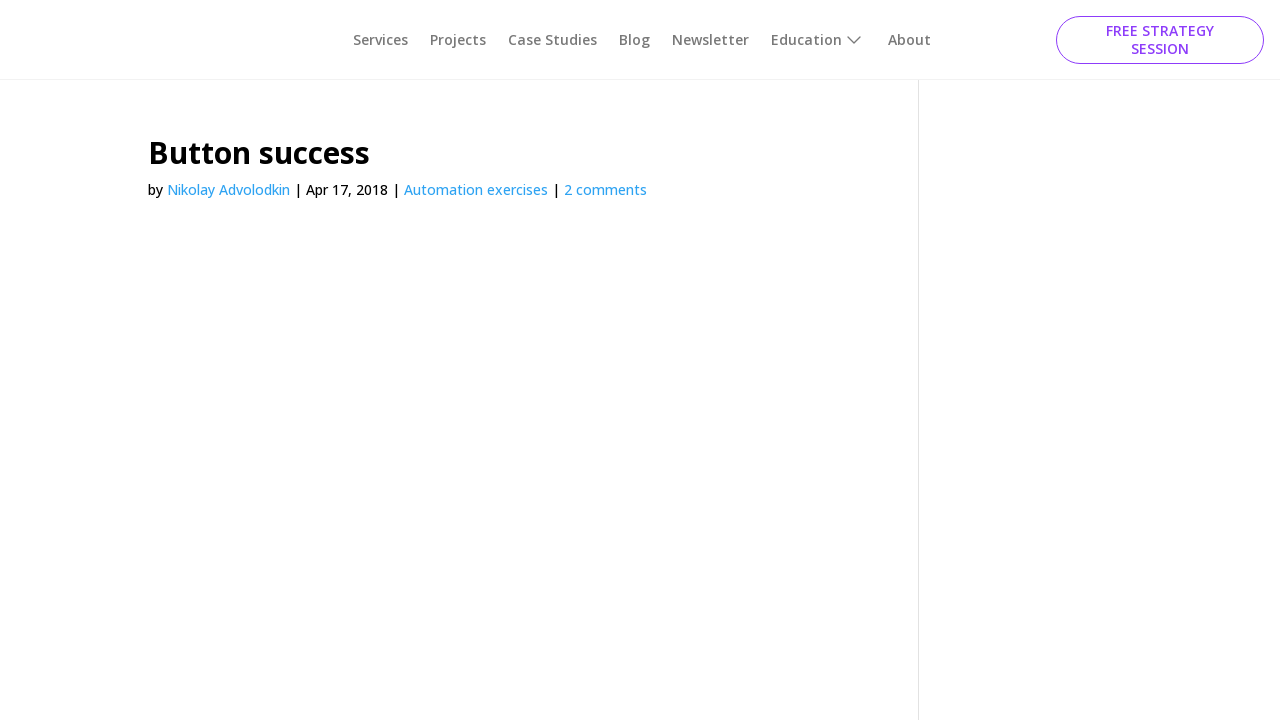